Tests handling different types of JavaScript alerts including simple alerts, timed alerts, confirmation dialogs, and prompt dialogs with user input

Starting URL: https://demoqa.com/alerts

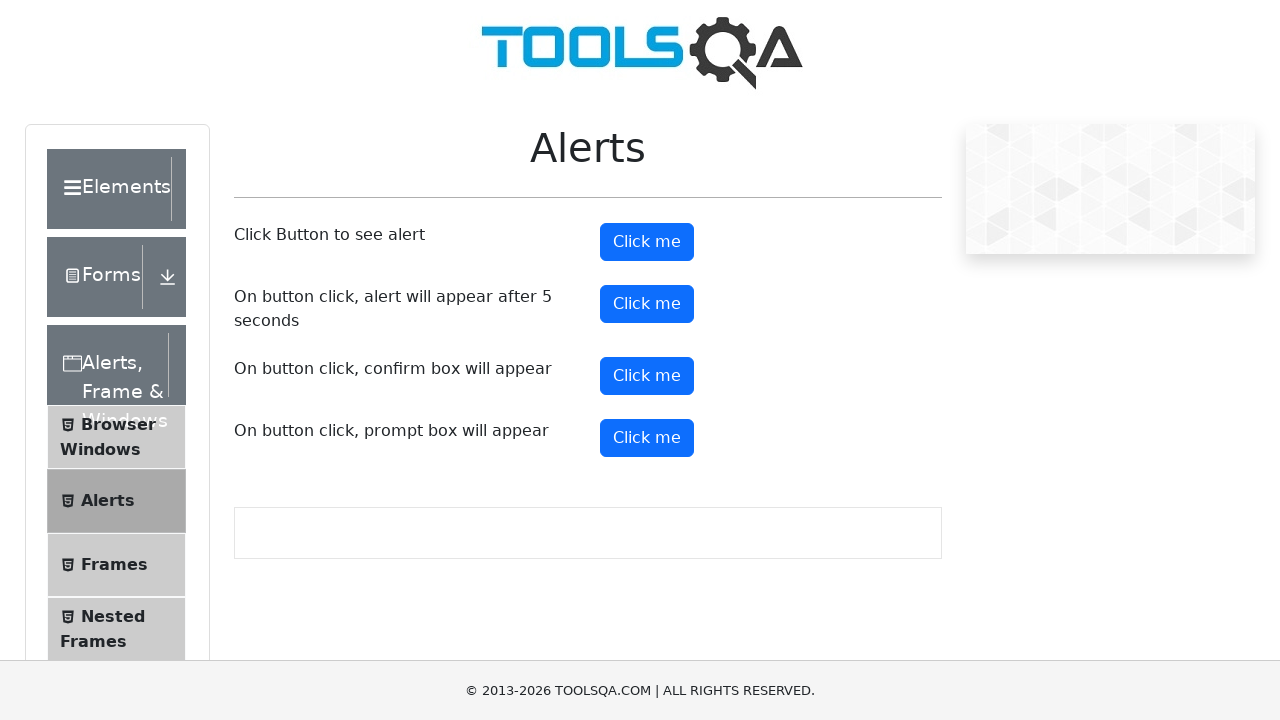

Scrolled prompt button into view
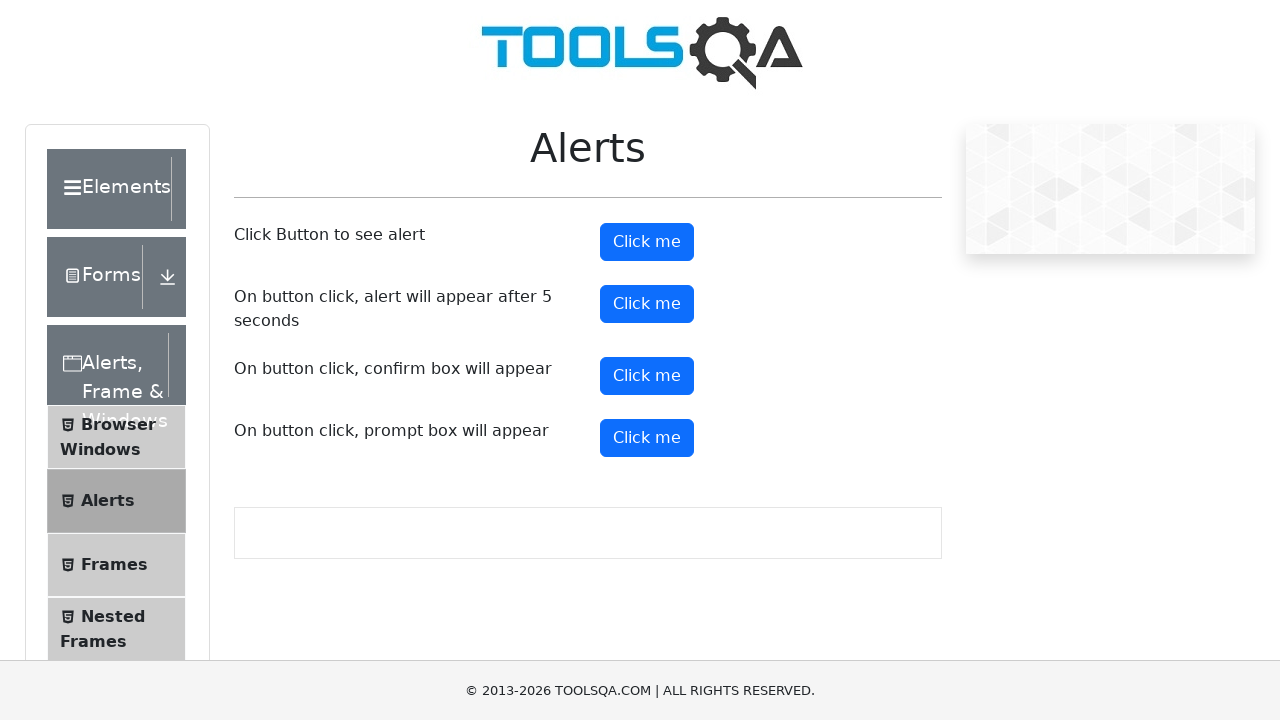

Clicked the alert button at (647, 242) on xpath=//button[@id='alertButton']
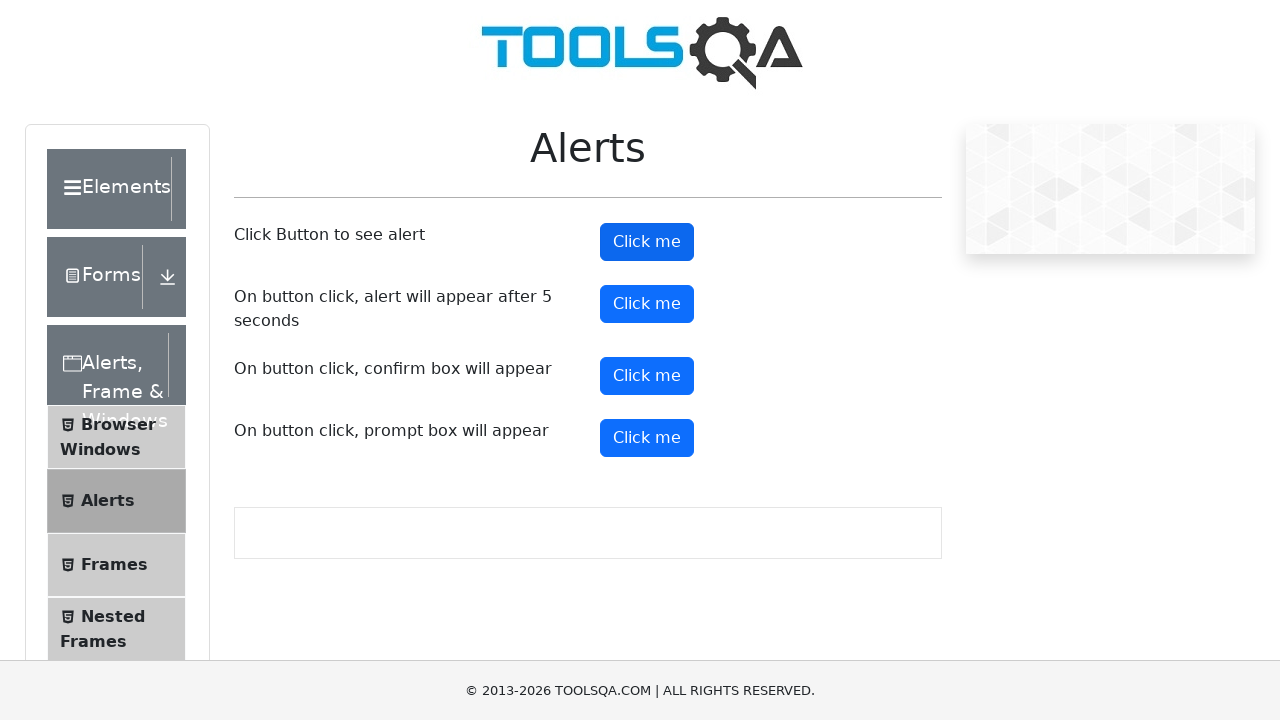

Set up dialog handler to accept alert
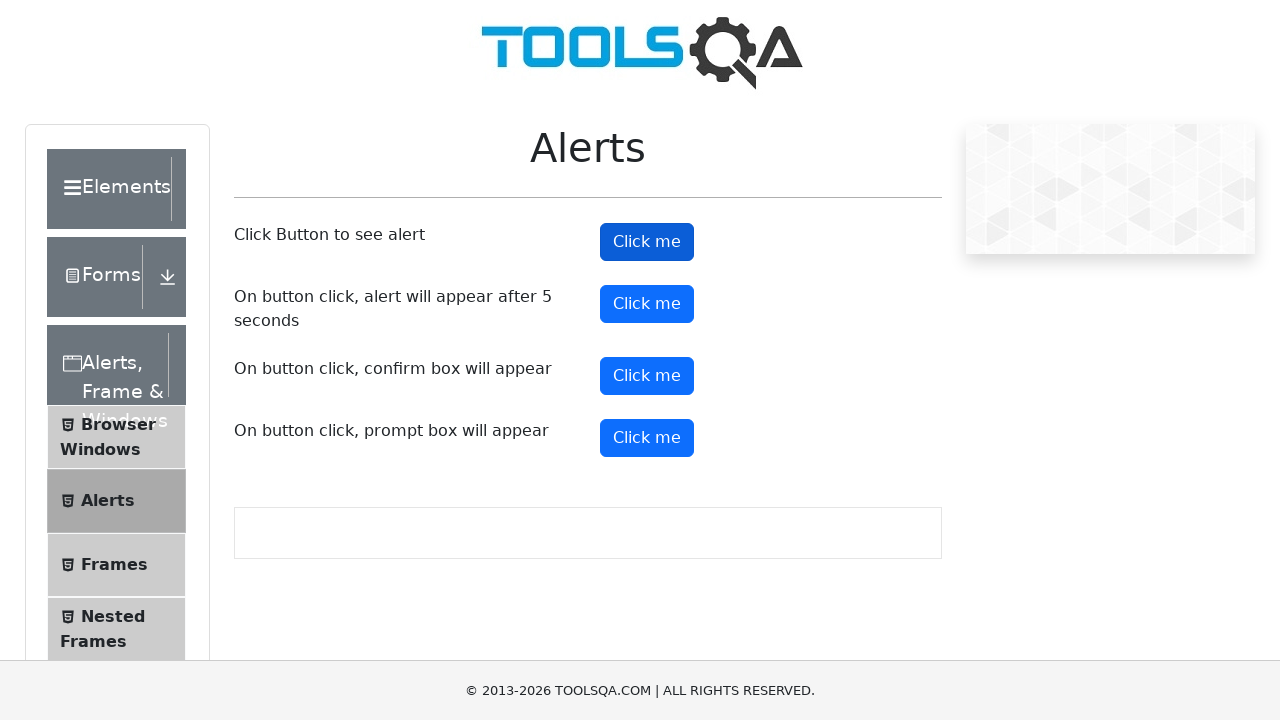

Clicked the timer alert button at (647, 304) on xpath=//button[@id='timerAlertButton']
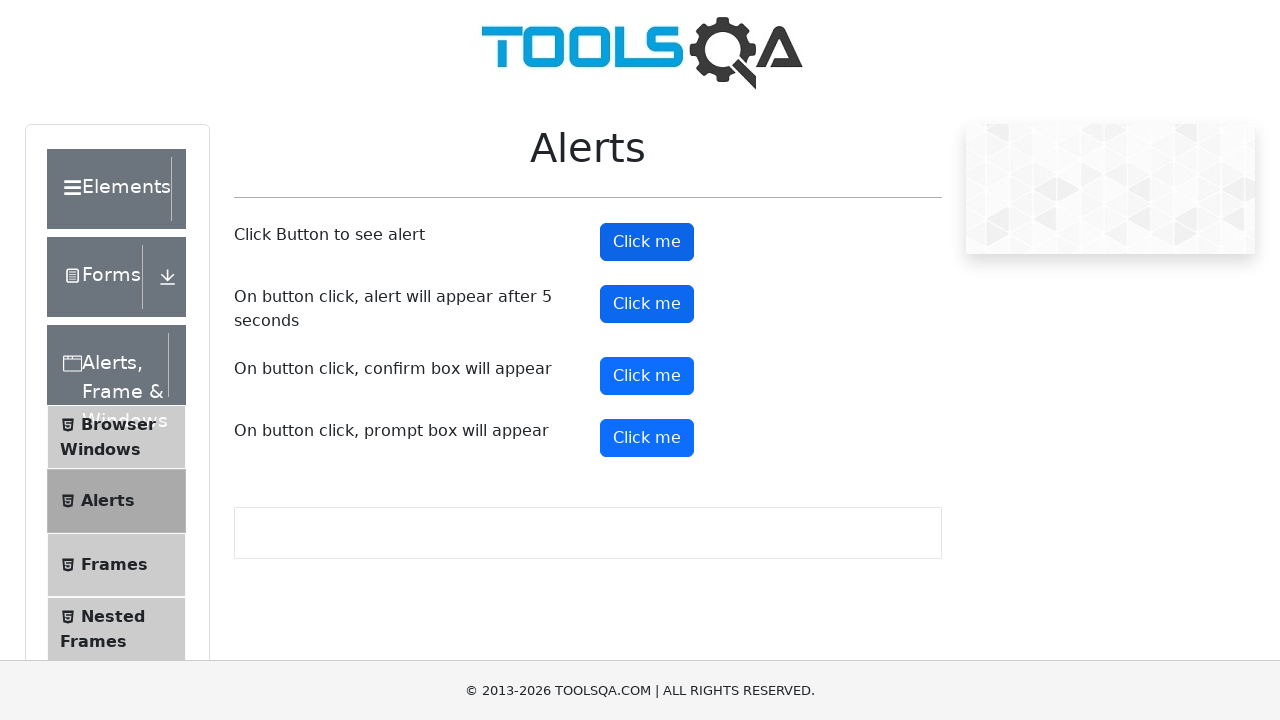

Waited 6 seconds for timed alert to appear
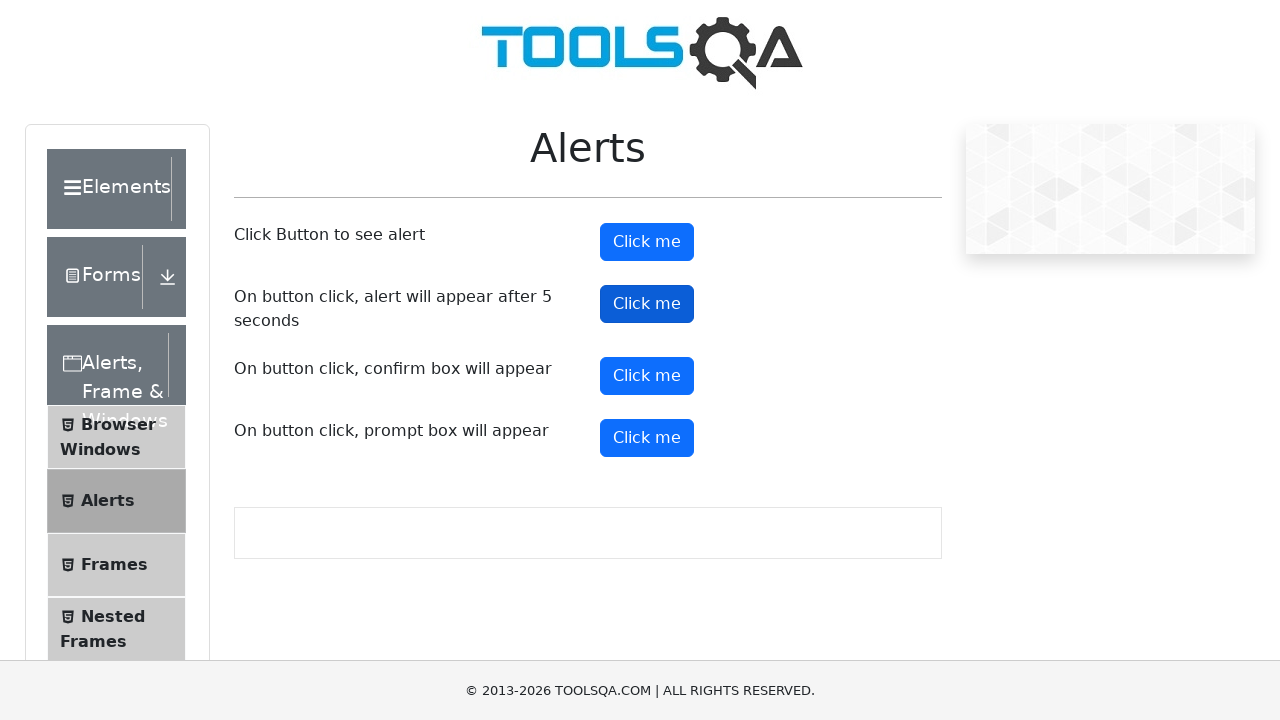

Clicked the confirm button at (647, 376) on xpath=//button[@id='confirmButton']
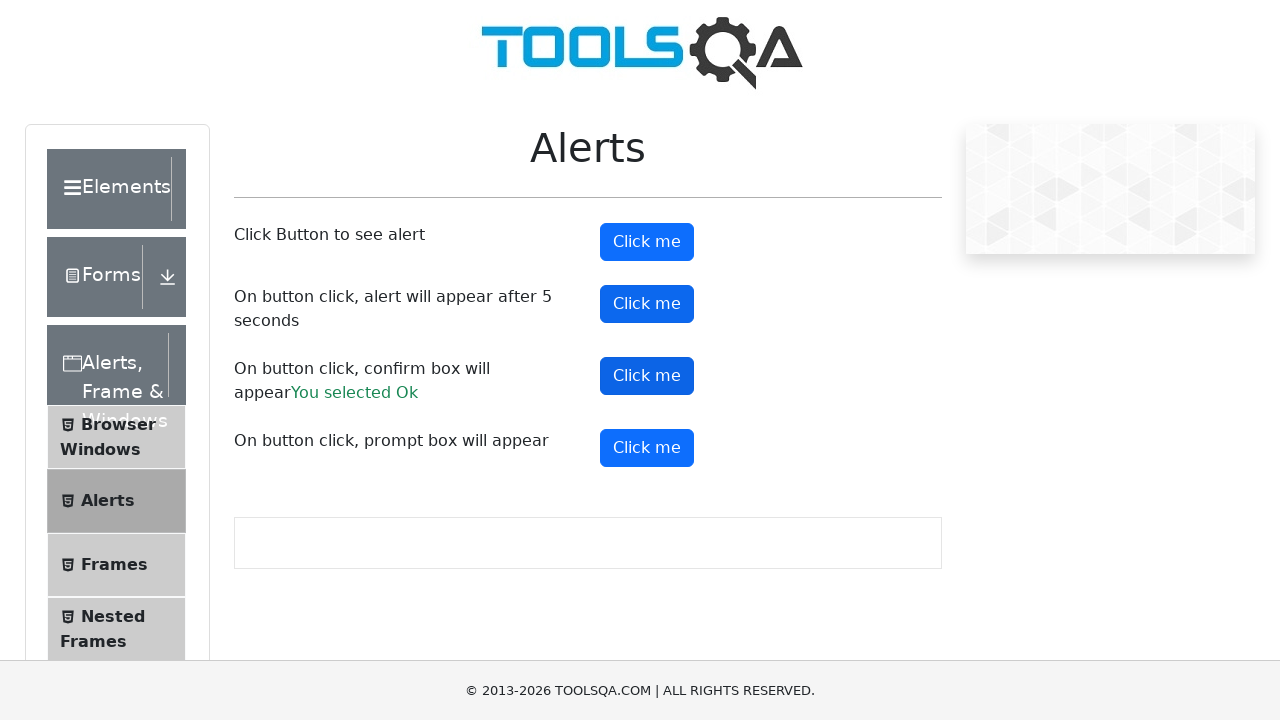

Set up dialog handler to dismiss confirmation
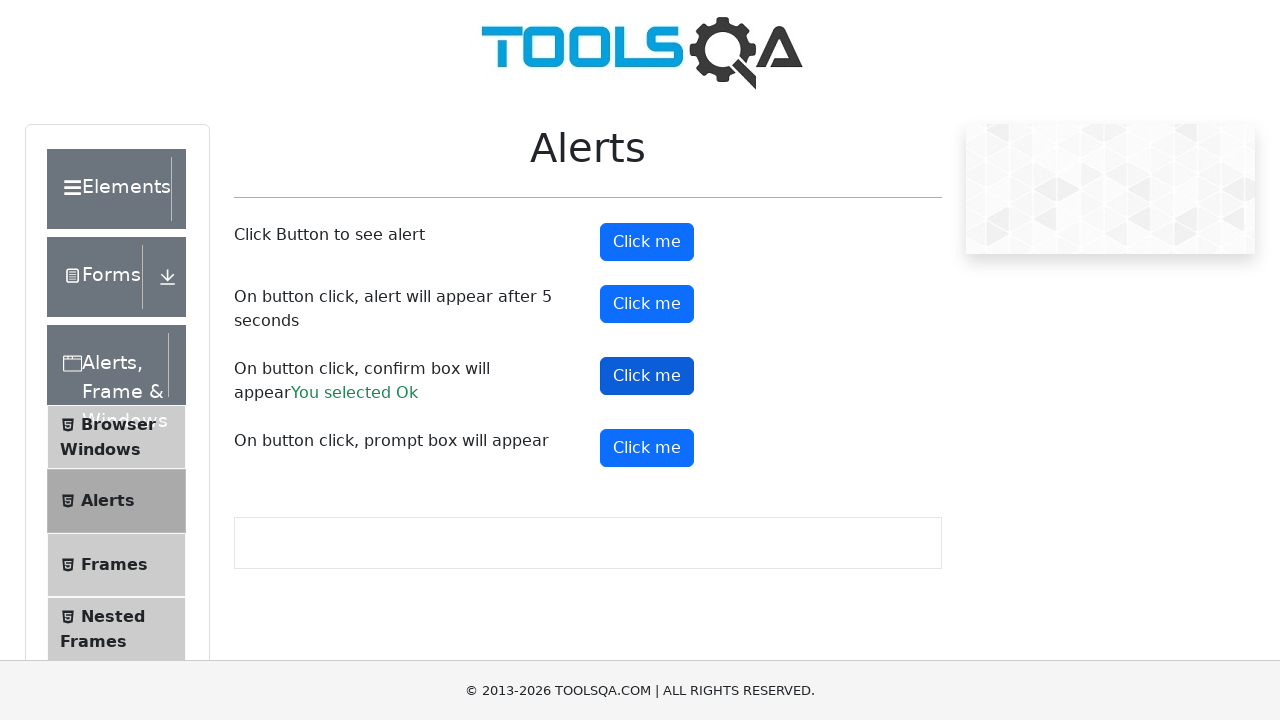

Clicked the prompt button at (647, 448) on xpath=//button[@id='promtButton']
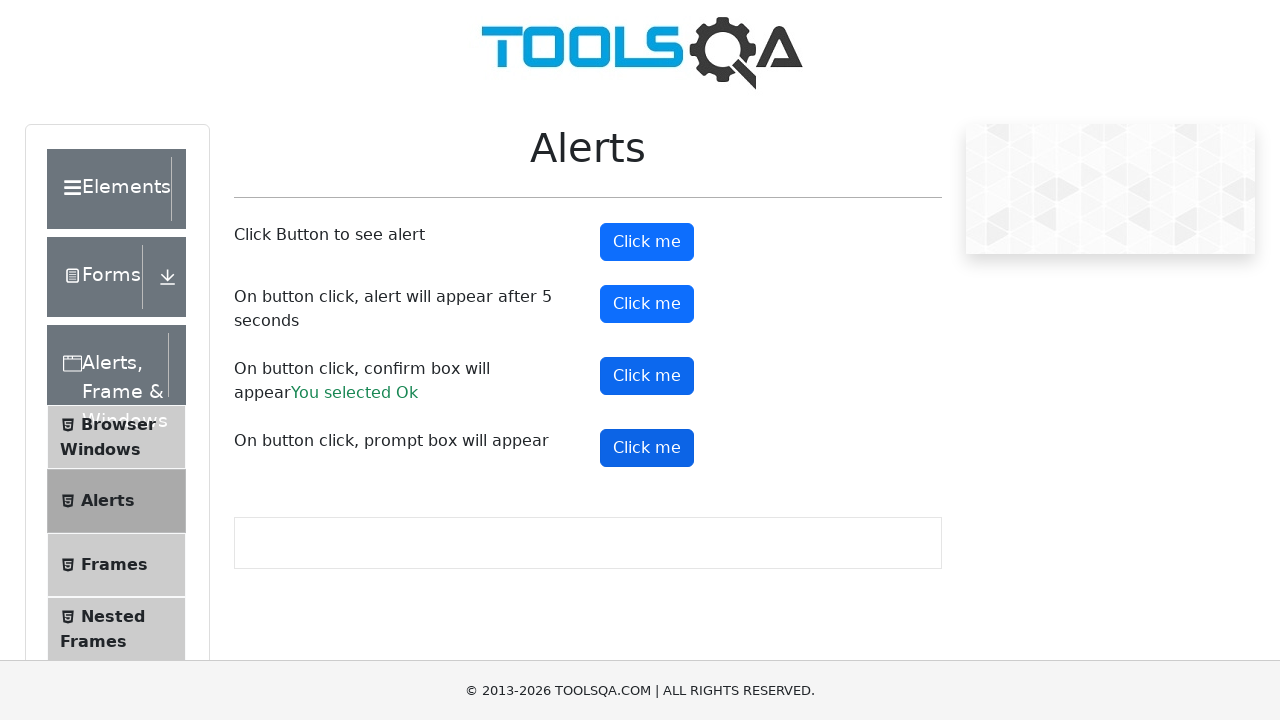

Set up dialog handler to accept prompt with 'Sample text input'
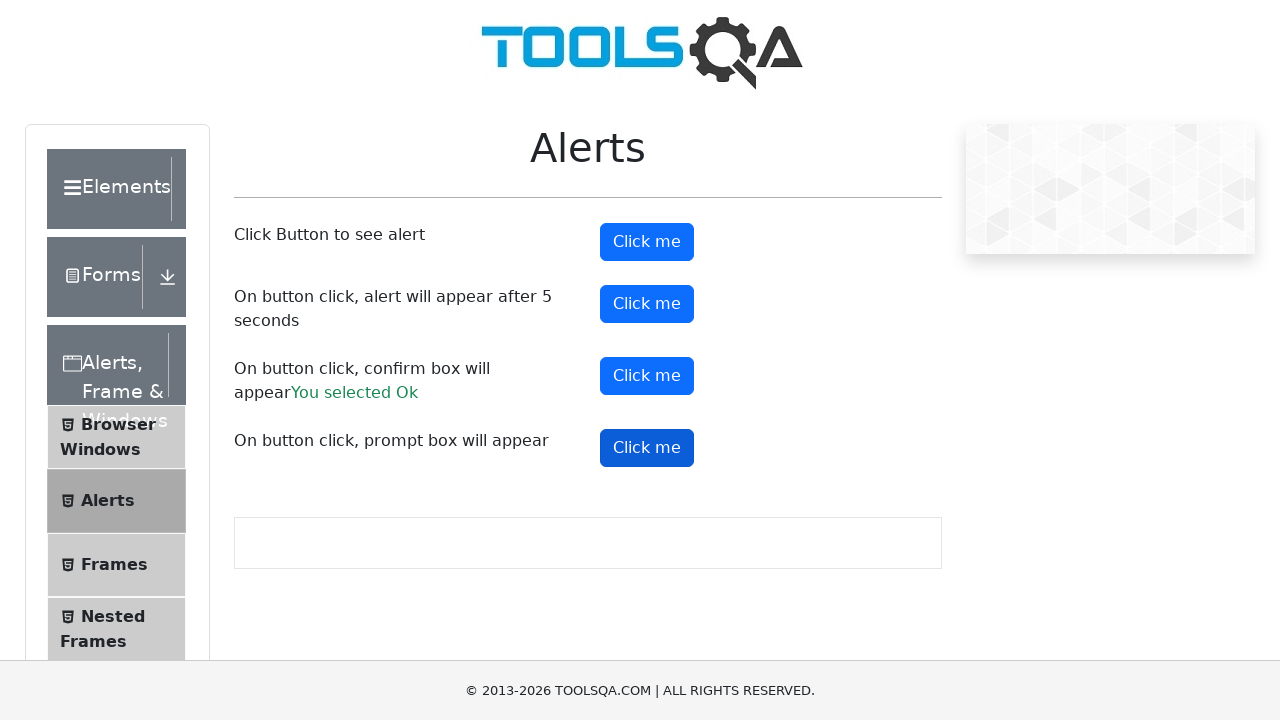

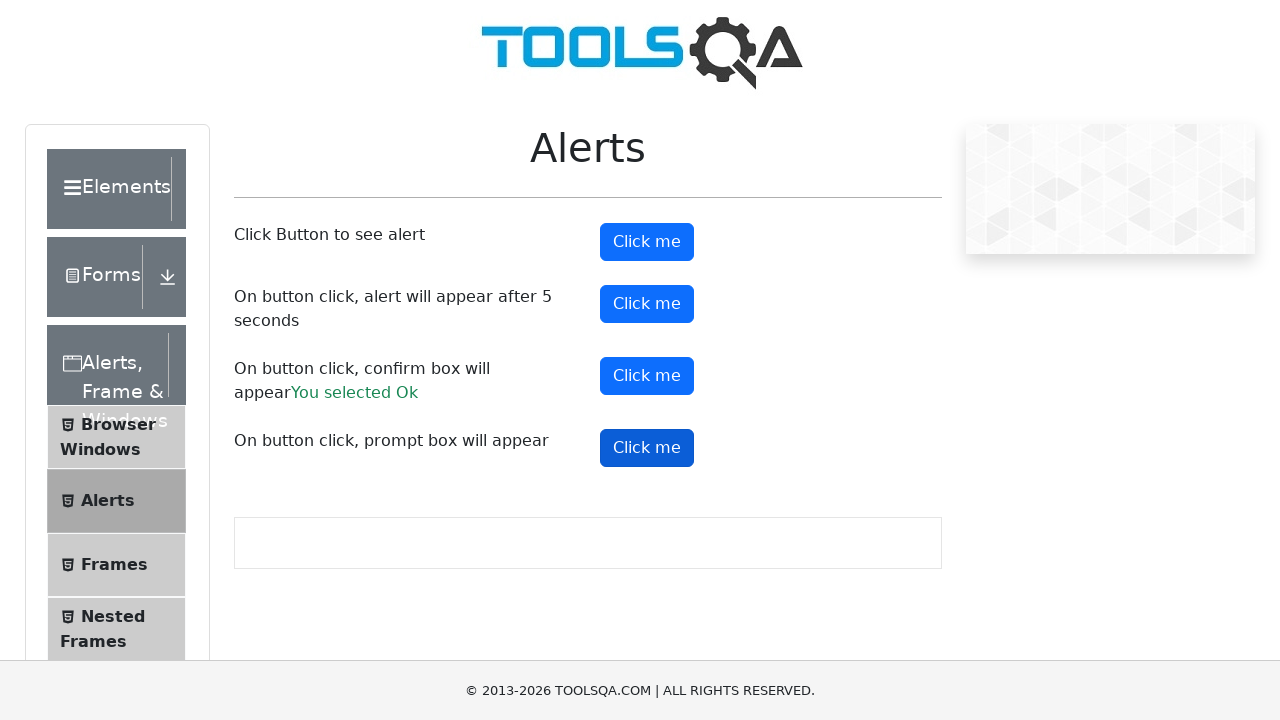